Tests adding multiple todo items and verifying they appear in the list correctly

Starting URL: https://demo.playwright.dev/todomvc

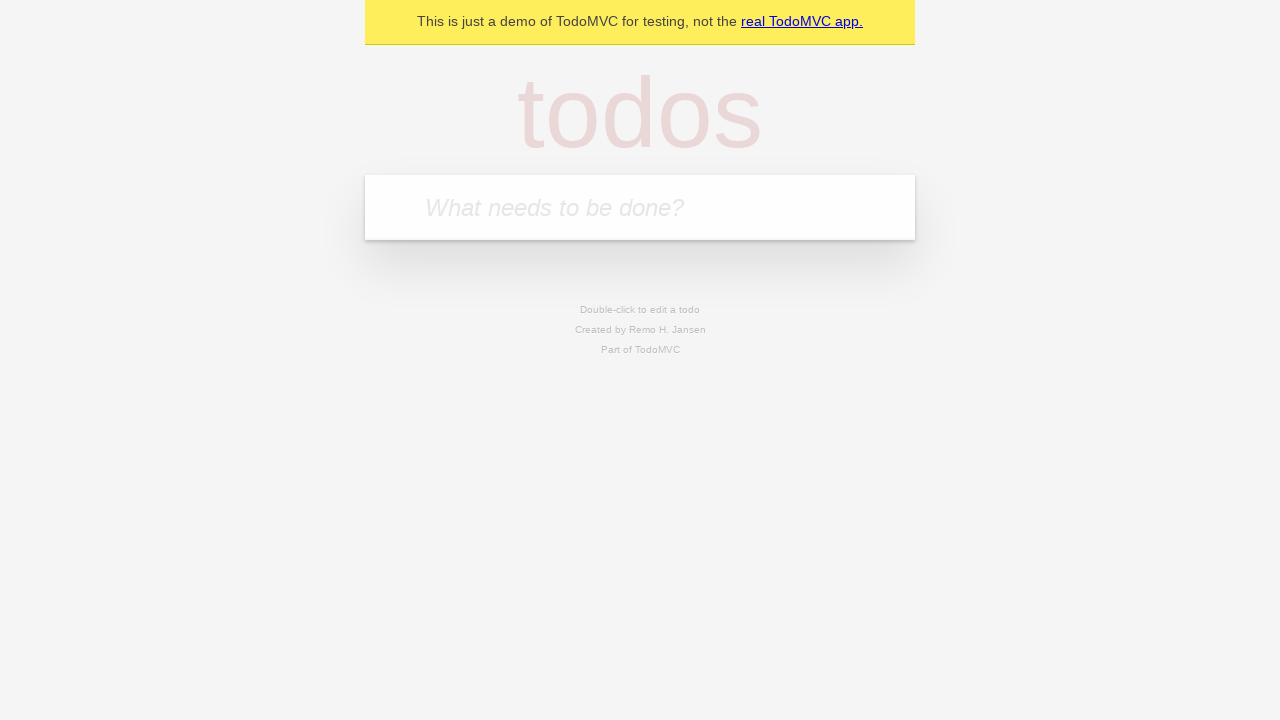

Filled todo input with 'buy some cheese' on internal:attr=[placeholder="What needs to be done?"i]
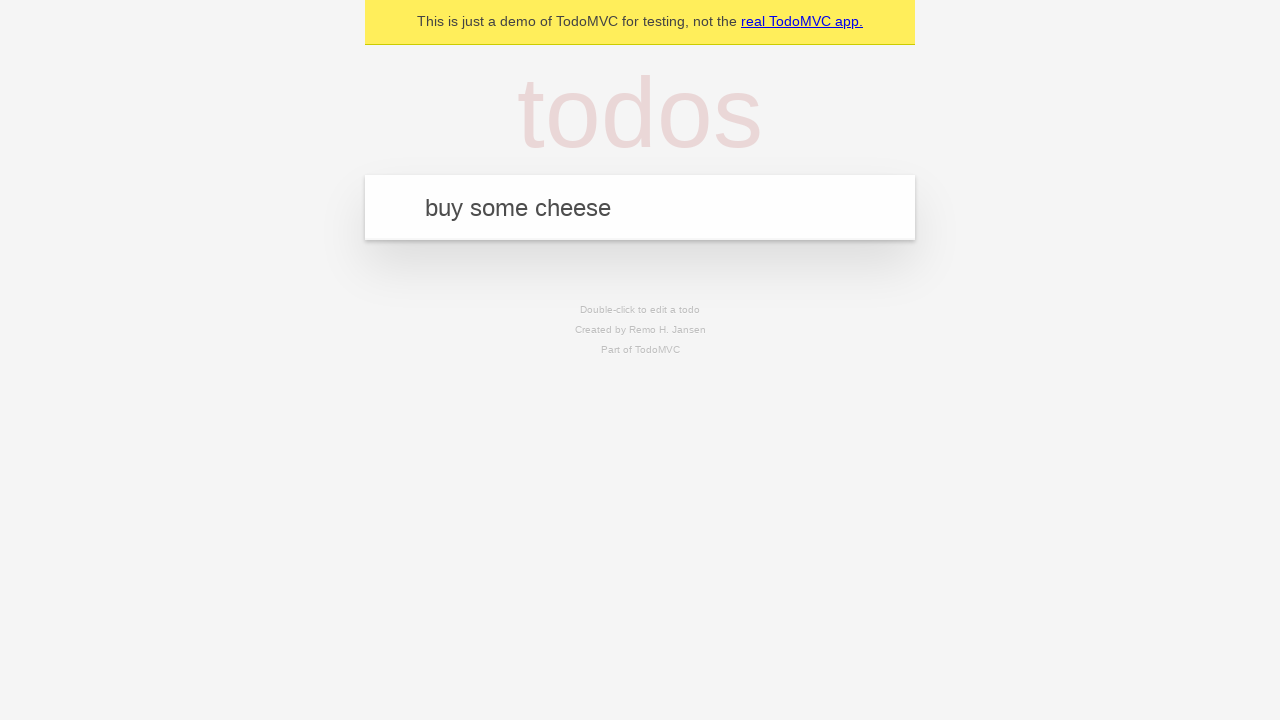

Pressed Enter to add first todo item on internal:attr=[placeholder="What needs to be done?"i]
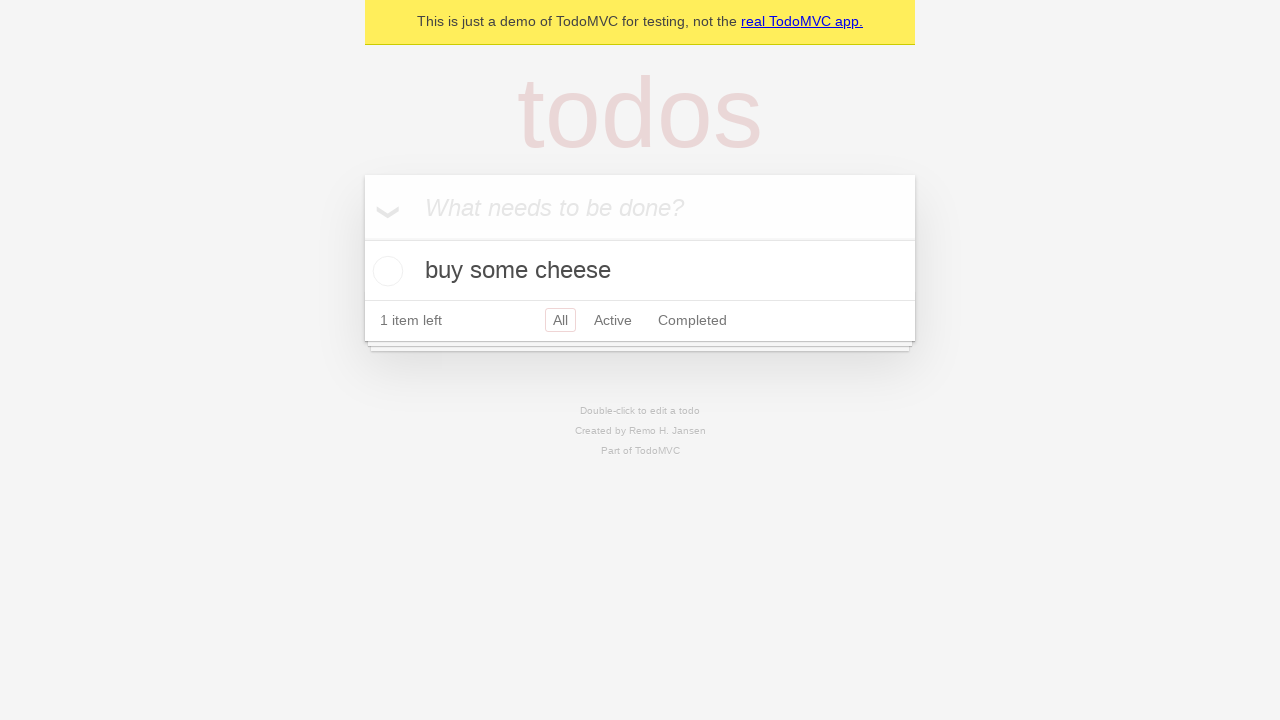

First todo item appeared in the list
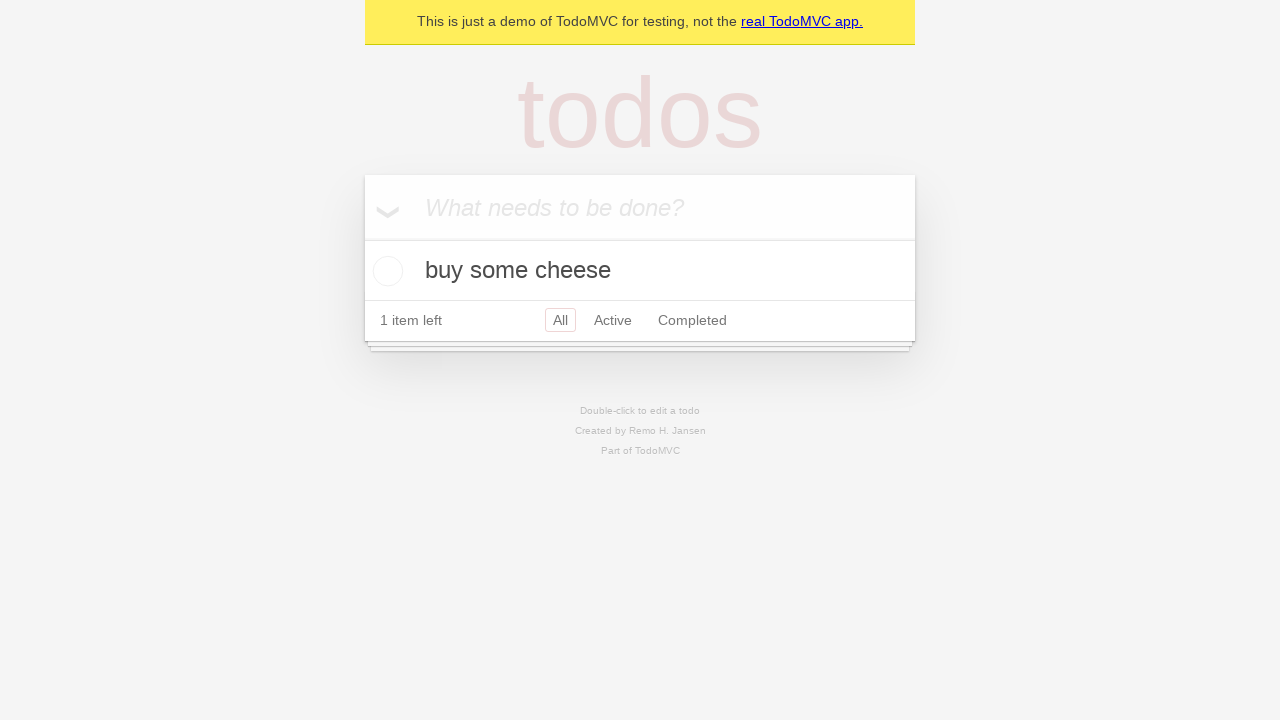

Filled todo input with 'feed the cat' on internal:attr=[placeholder="What needs to be done?"i]
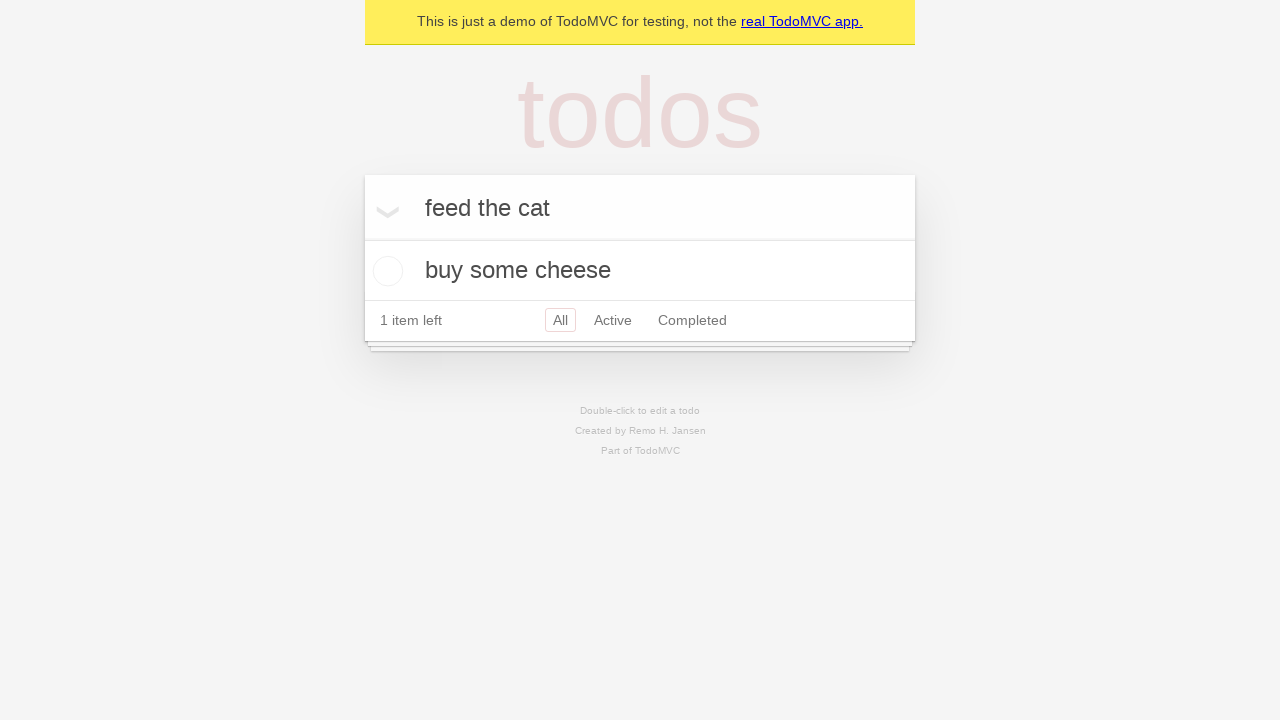

Pressed Enter to add second todo item on internal:attr=[placeholder="What needs to be done?"i]
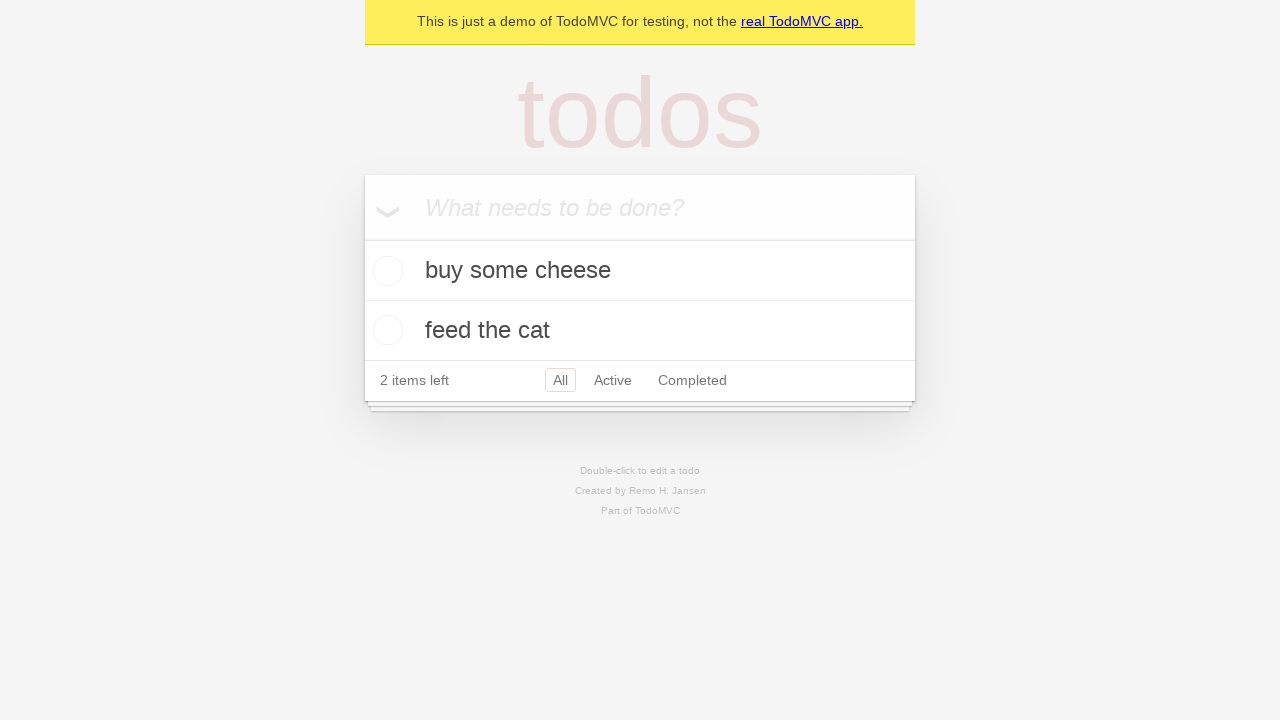

Verified that both todo items are now visible in the list
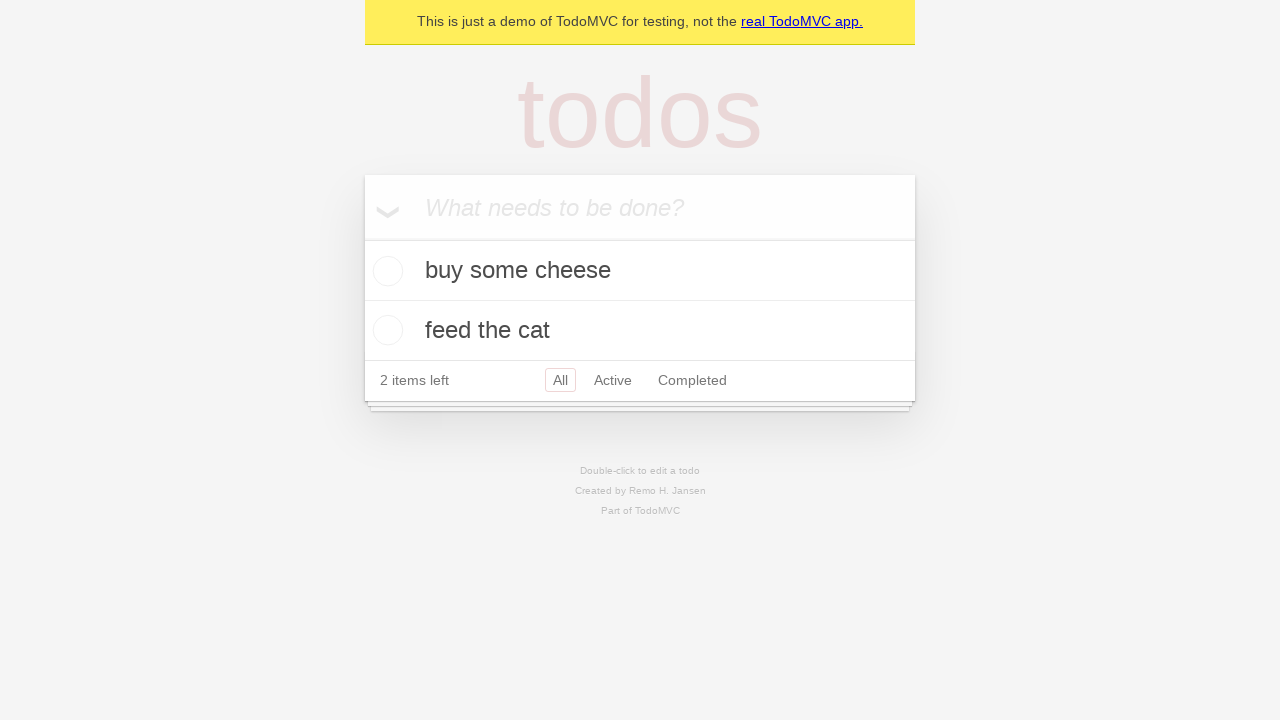

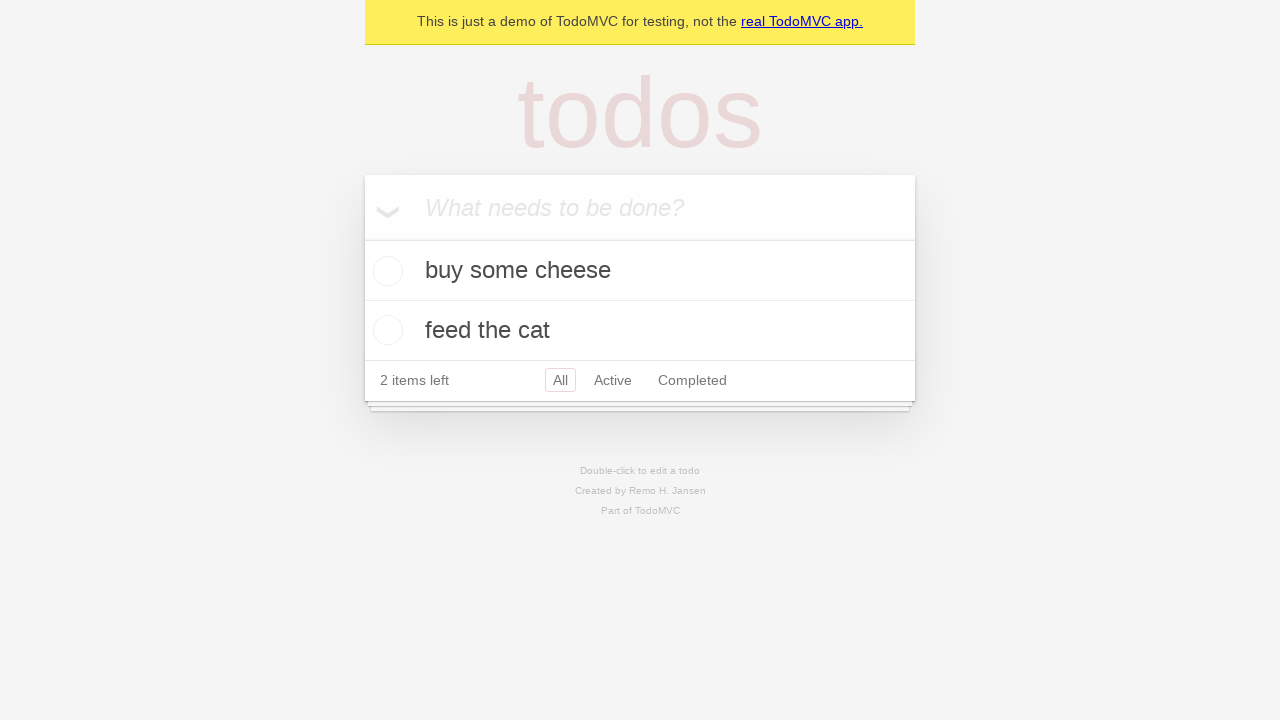